Verifies that the Sign Up link is displayed on the login page

Starting URL: http://classic.freecrm.com

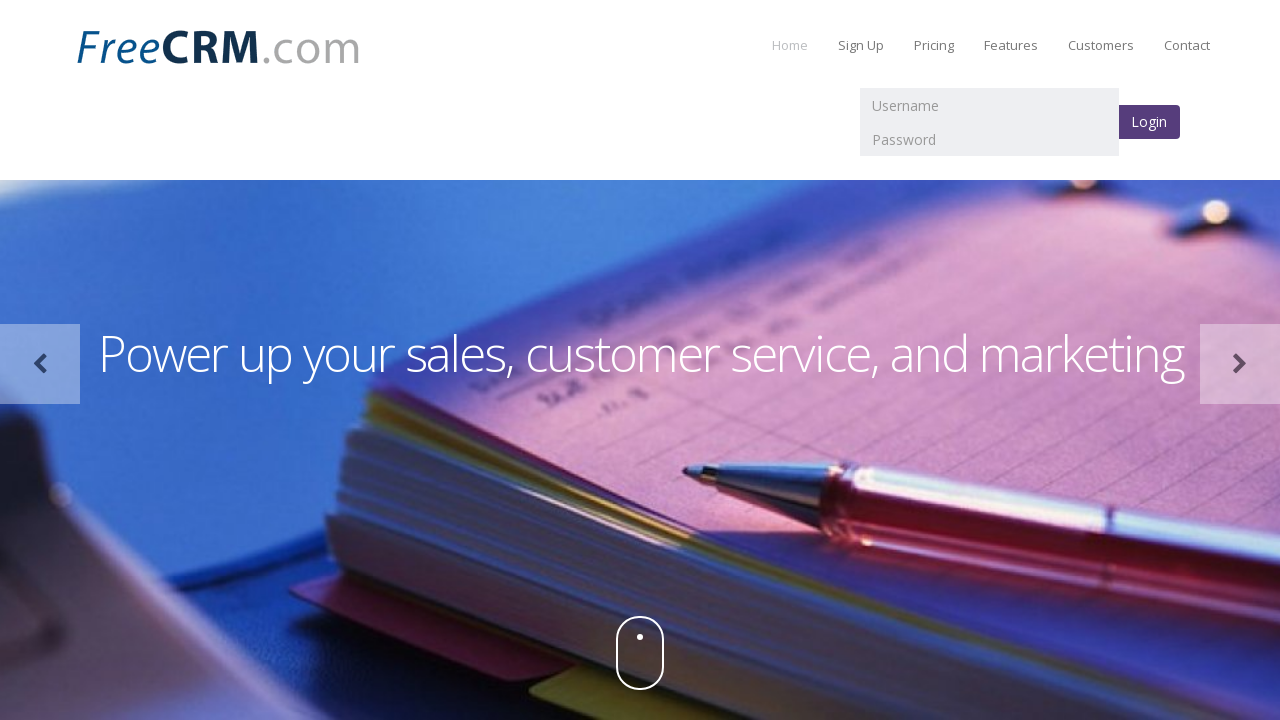

Navigated to FreeCRM login page
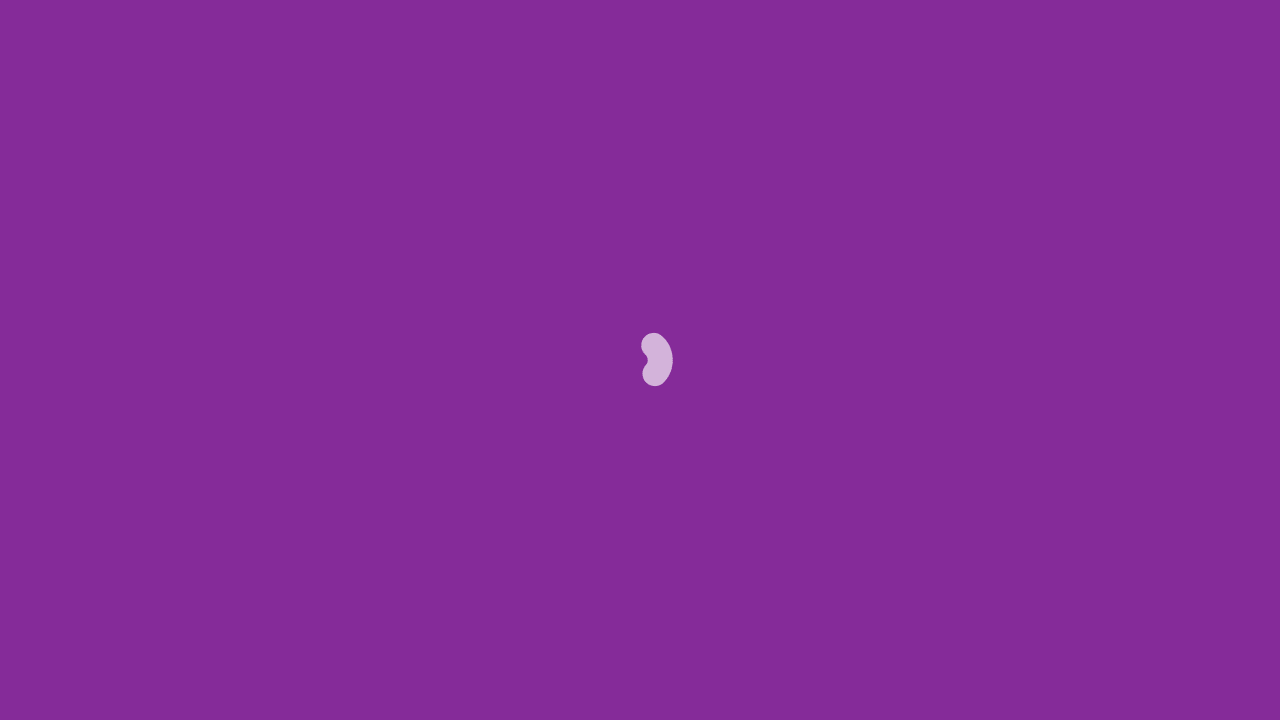

Located Sign Up link element
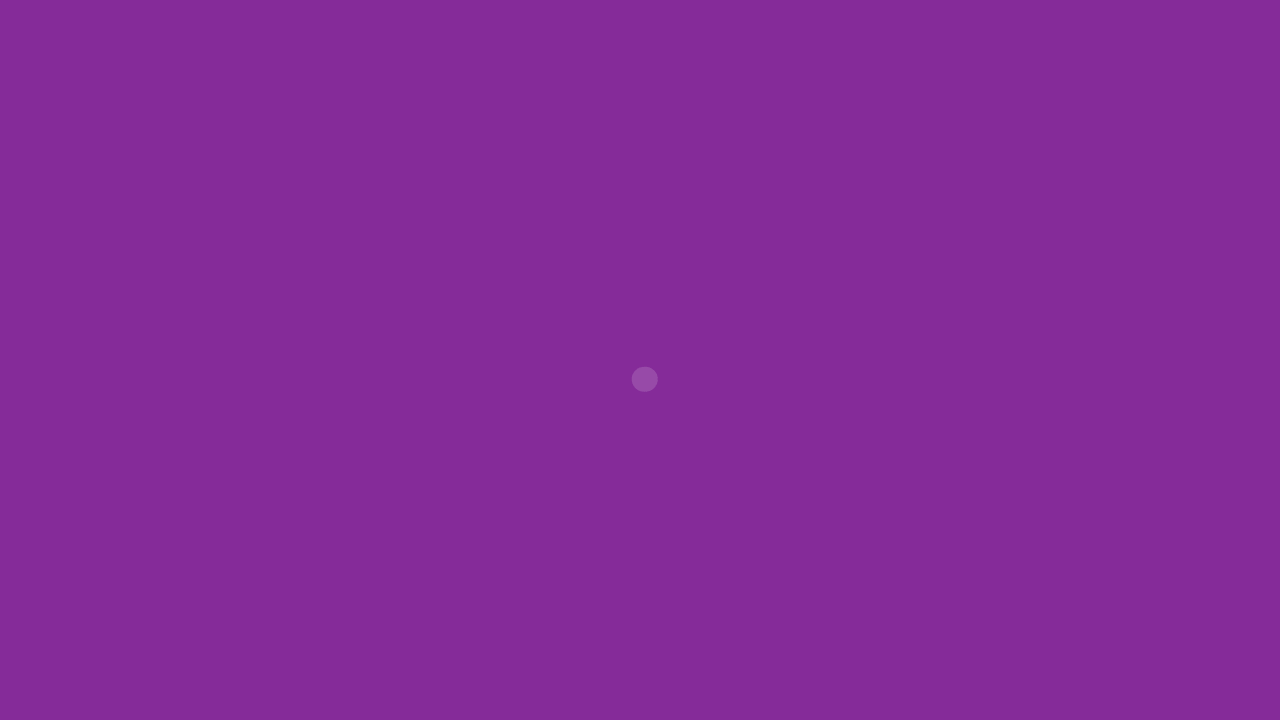

Verified that Sign Up link is visible on login page
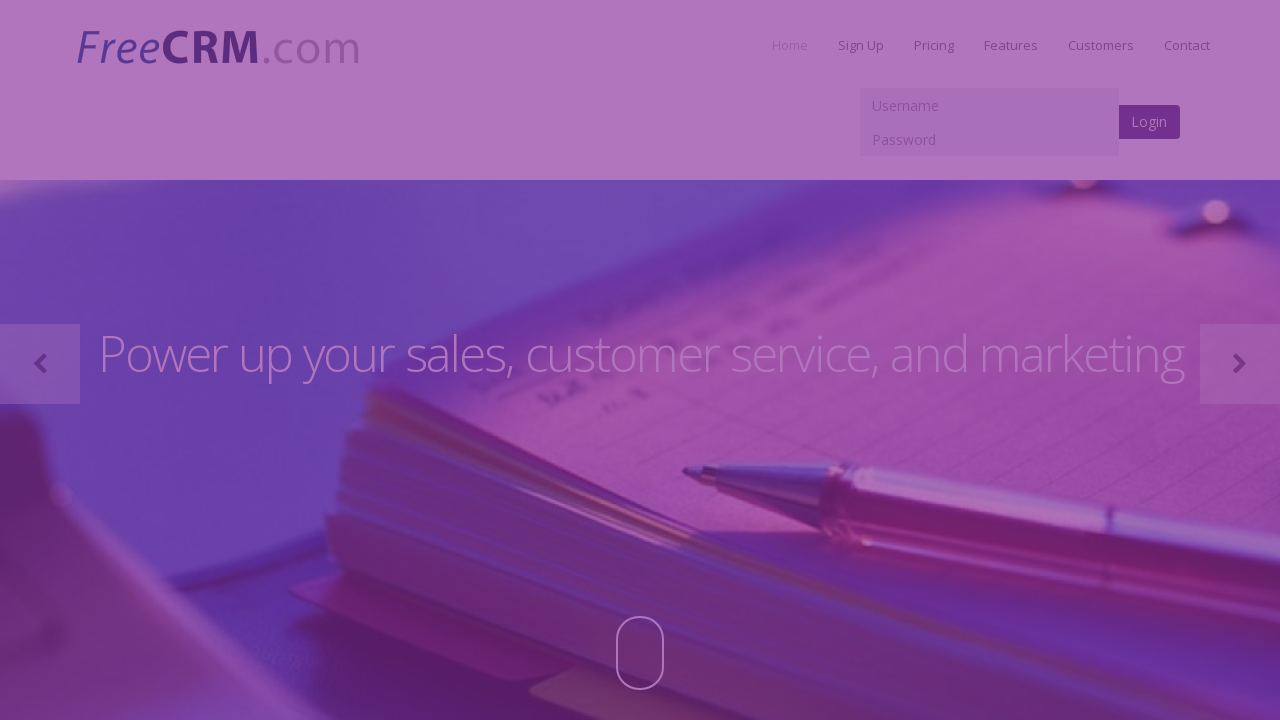

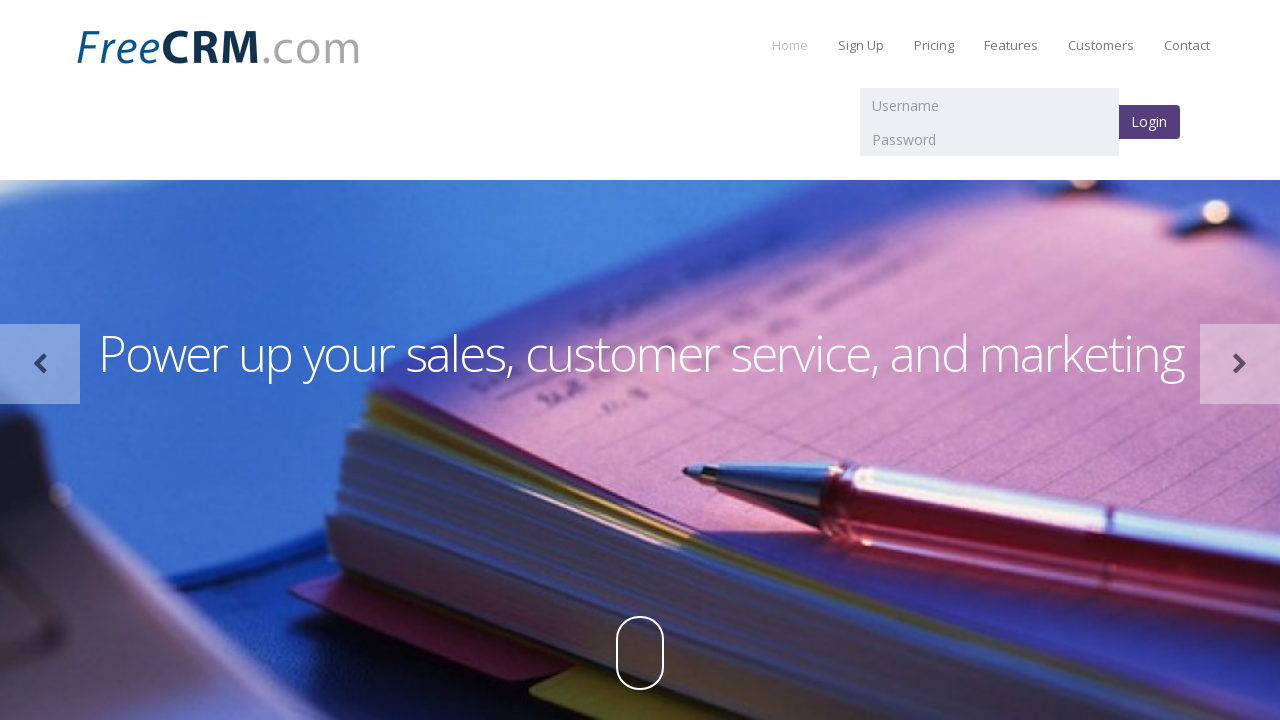